Tests browser alert functionality by clicking to trigger a confirm dialog with OK and Cancel buttons, then dismissing the alert

Starting URL: http://demo.automationtesting.in/Alerts.html

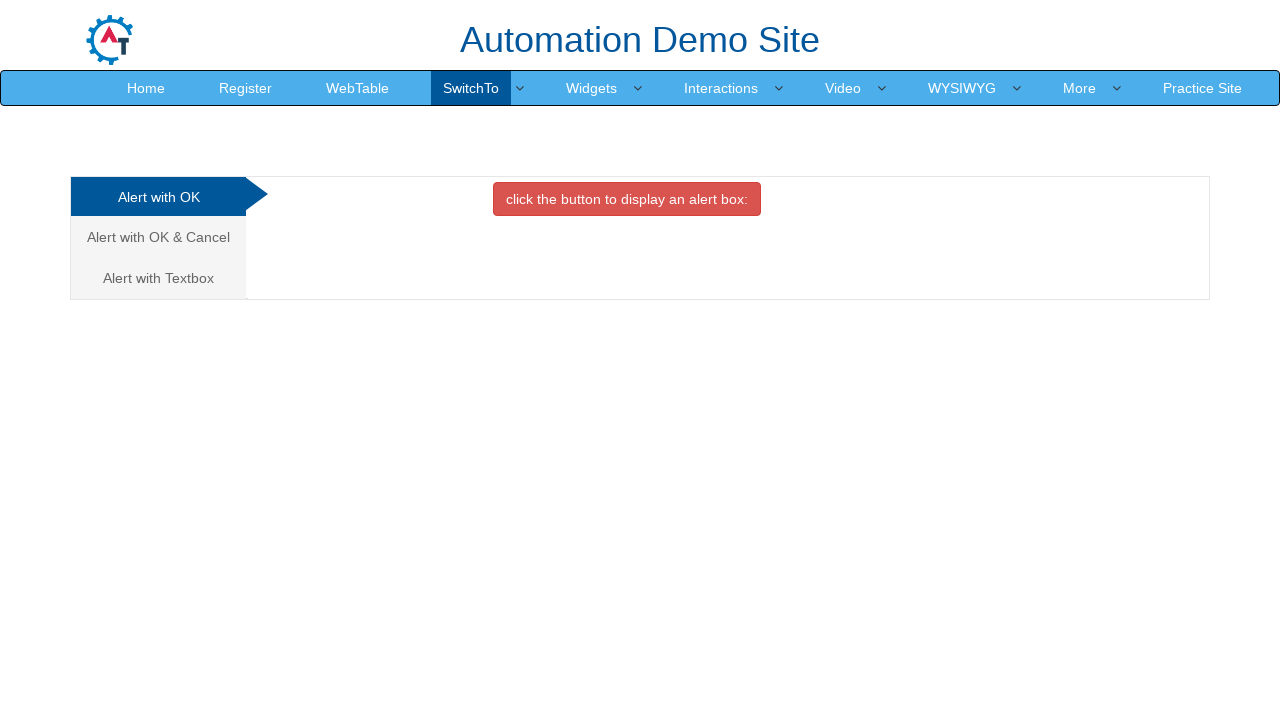

Clicked on 'Alert with OK & Cancel' tab/link at (158, 237) on text=Alert with OK & Cancel
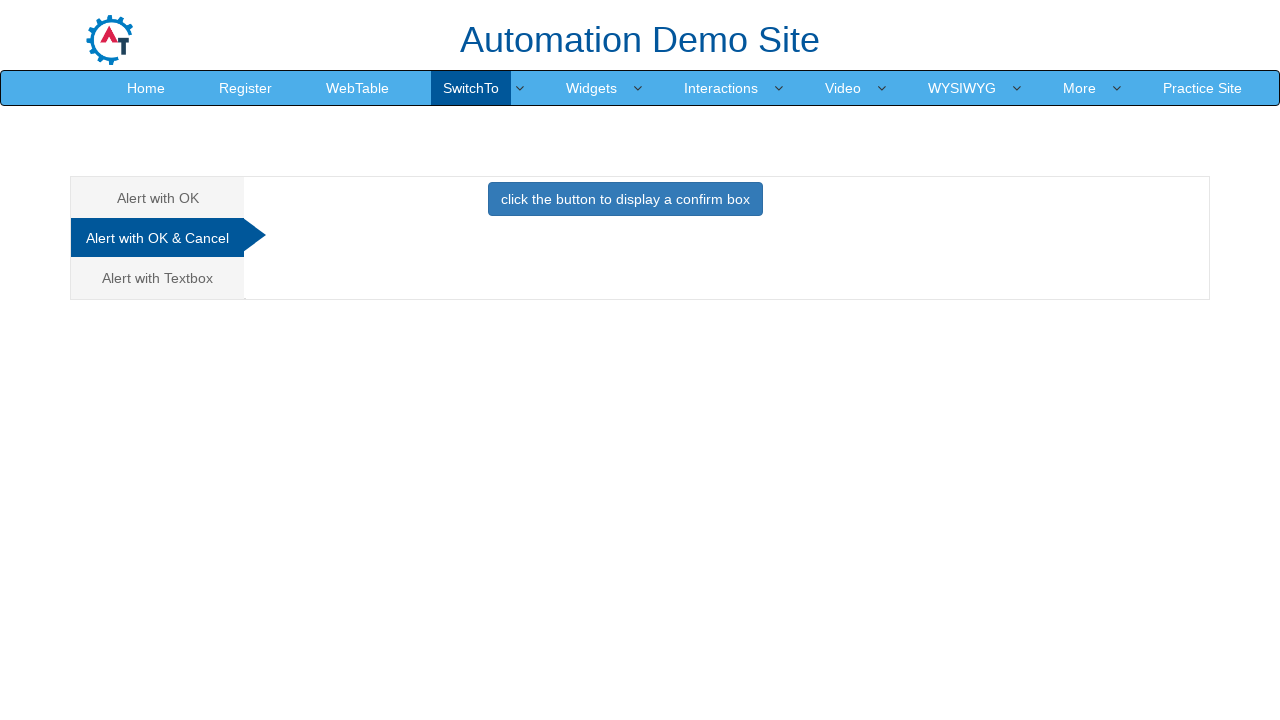

Set up dialog handler to dismiss confirm dialog
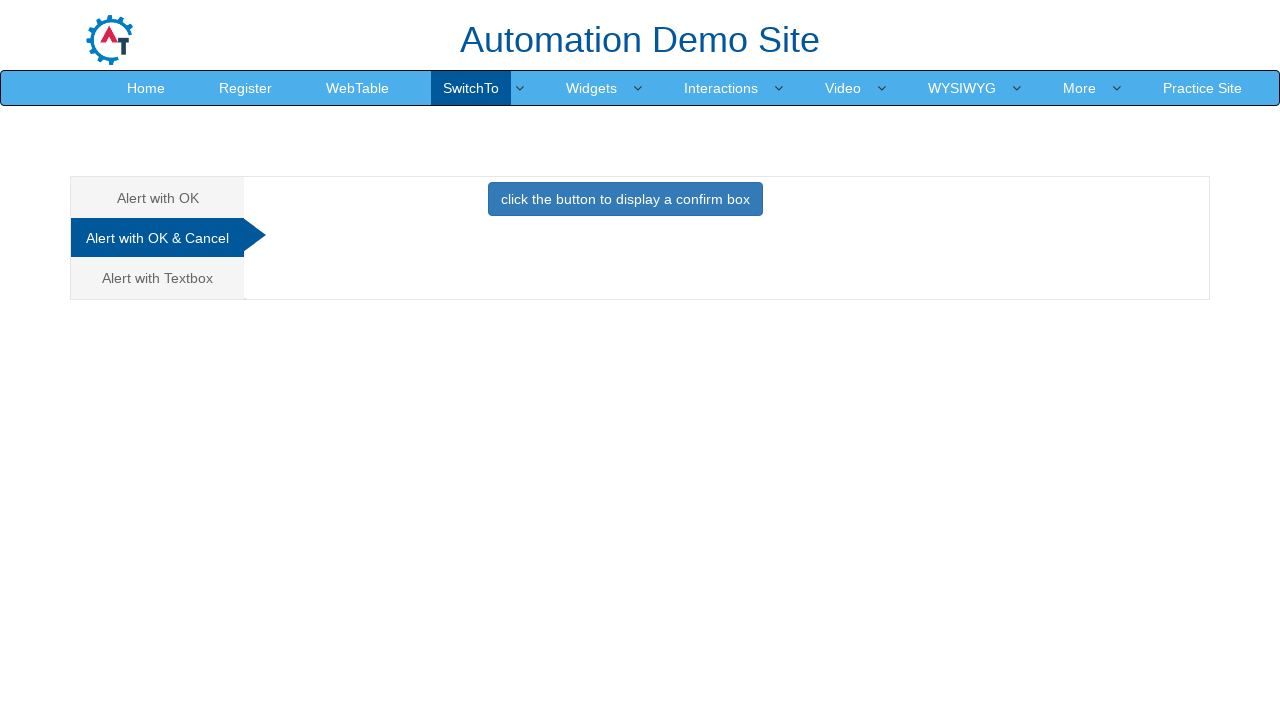

Clicked button to trigger confirm dialog at (625, 199) on button[onclick='confirmbox()']
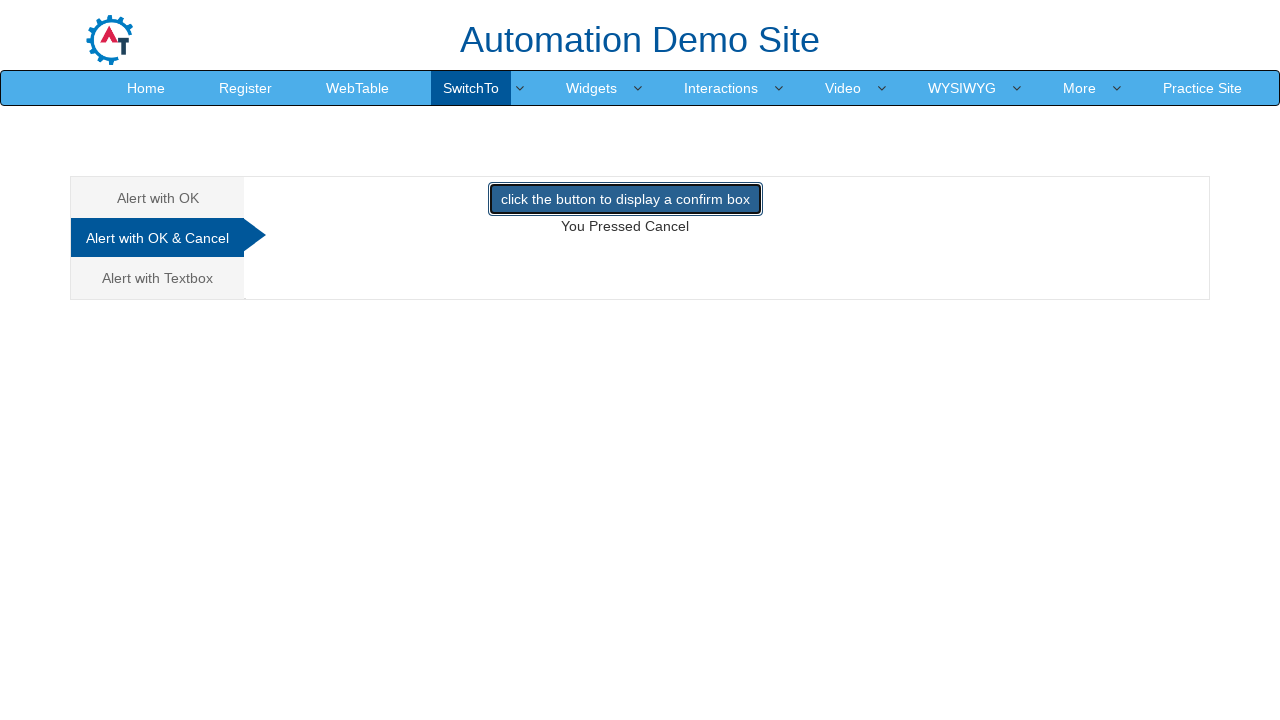

Waited for dialog to be handled and dismissed
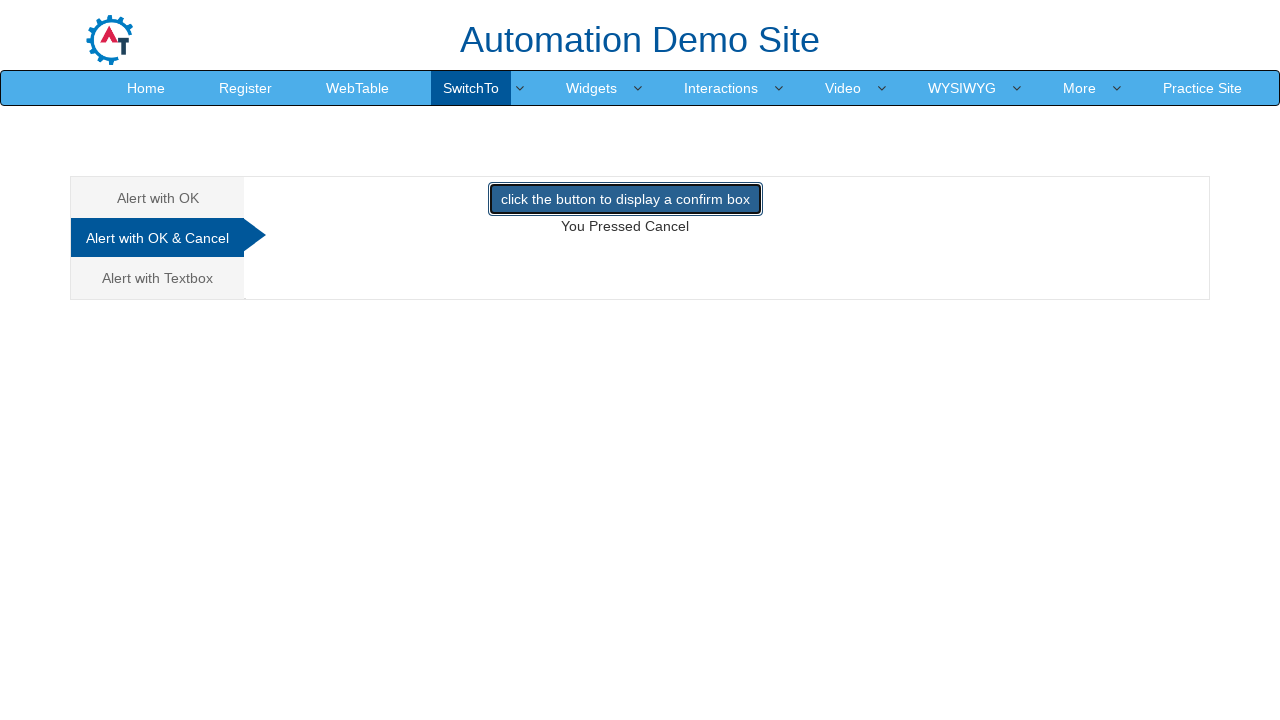

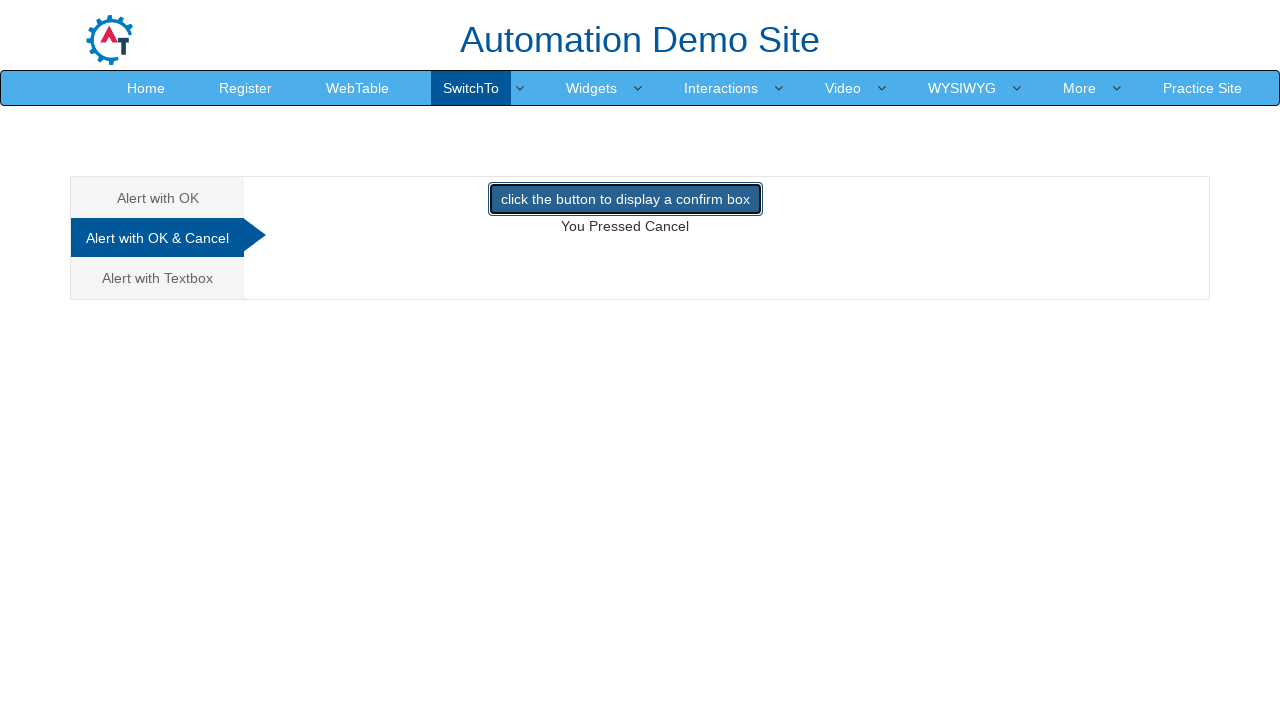